Tests the signup functionality on demoblaze.com by filling in username and password fields, submitting the form, and handling the resulting alert

Starting URL: https://demoblaze.com/

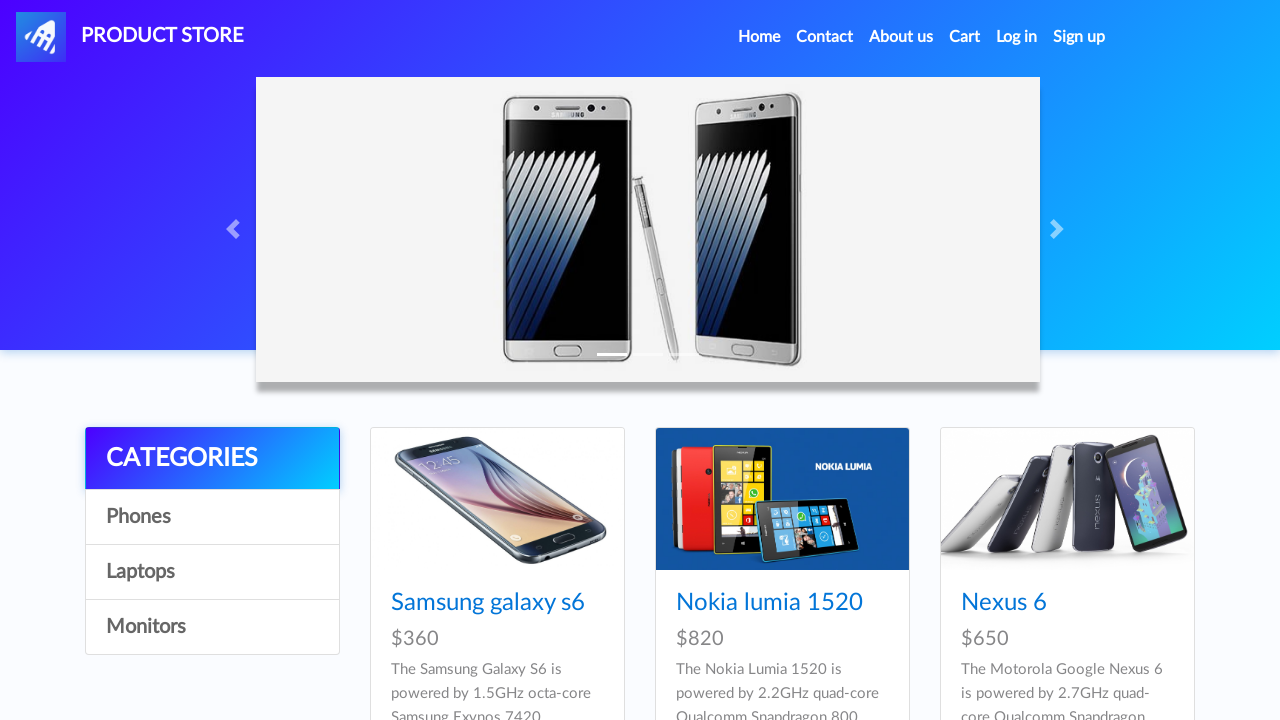

Clicked signup link to open signup modal at (1079, 37) on #signin2
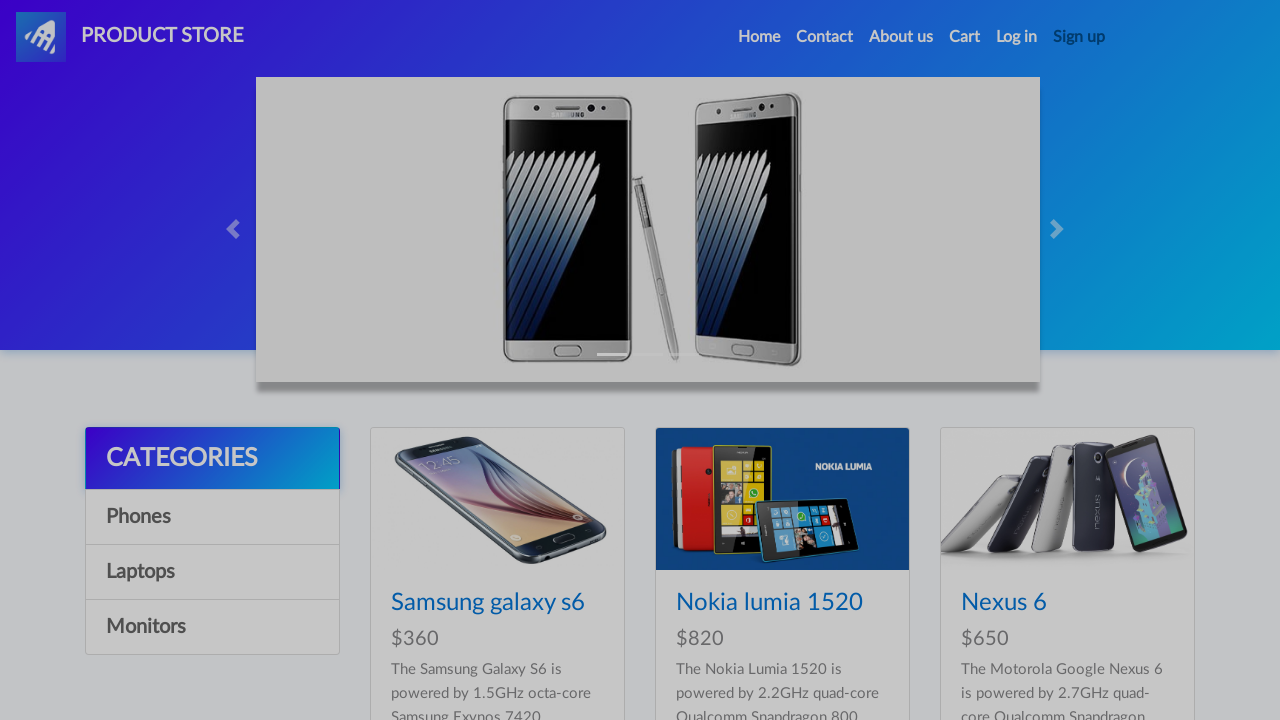

Signup modal appeared with username field visible
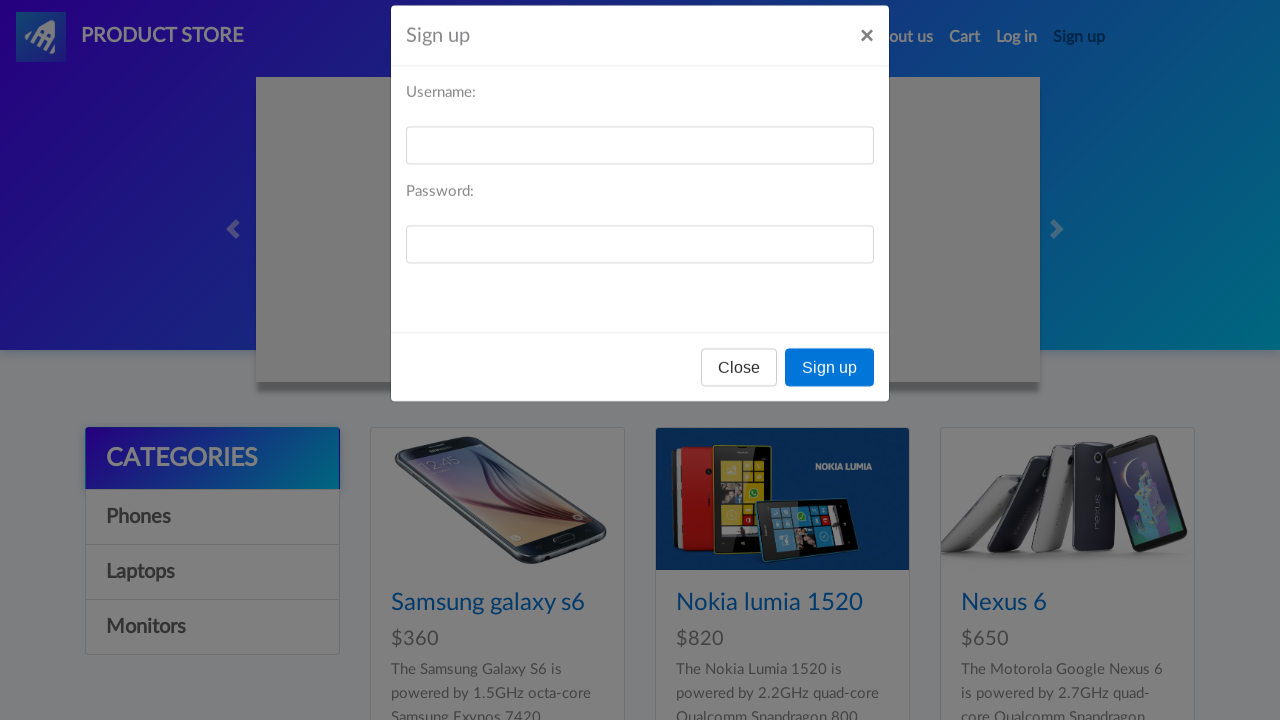

Filled username field with 'testuser456' on #sign-username
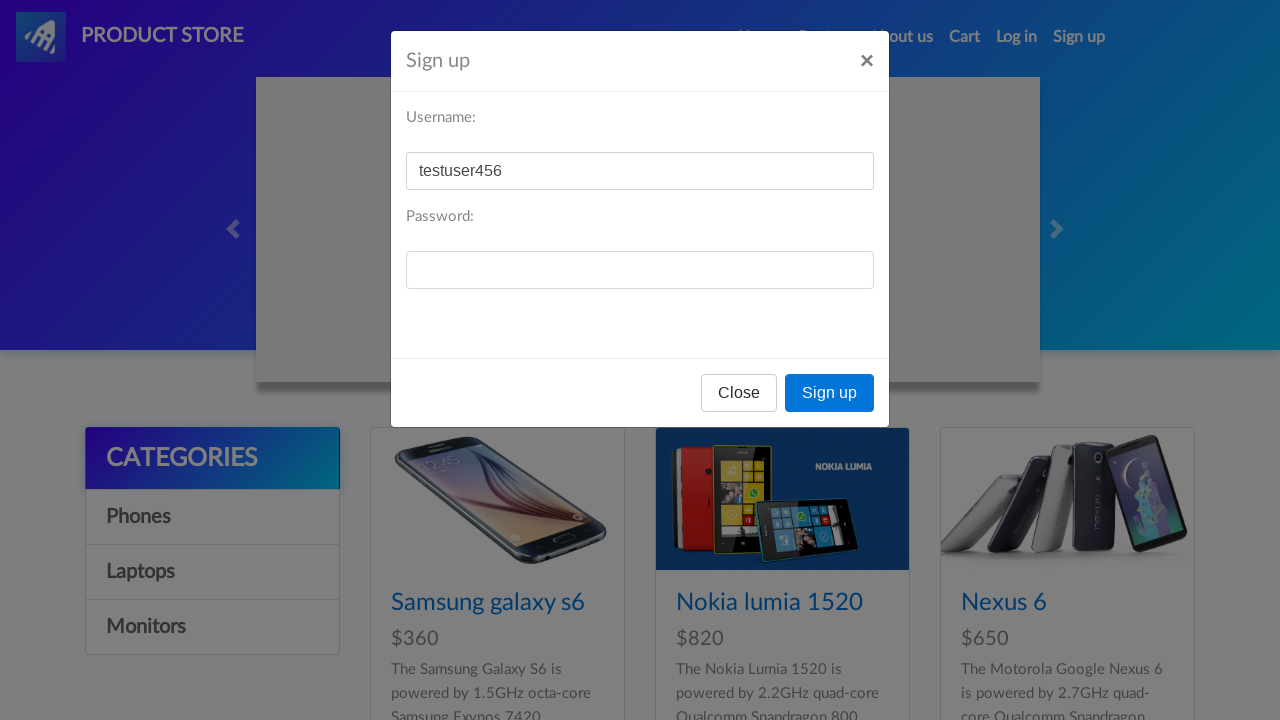

Filled password field with 'testpass789' on #sign-password
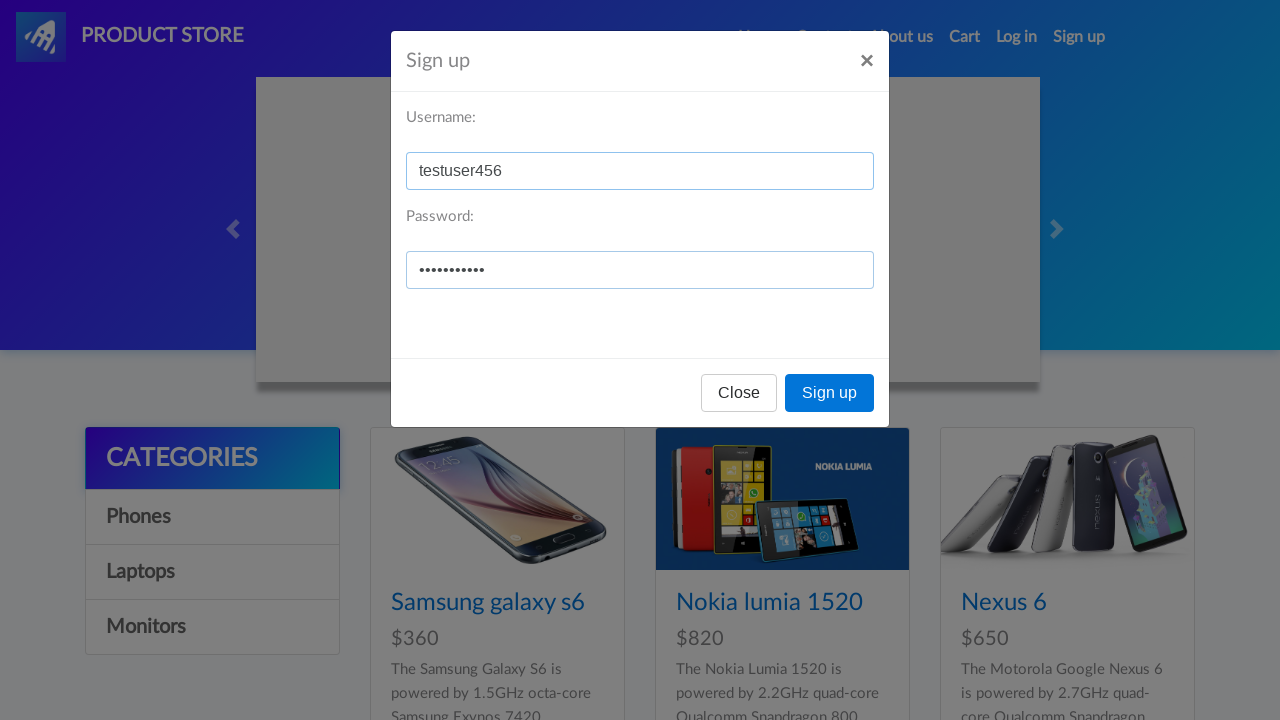

Clicked signup button to submit form at (830, 393) on button[onclick='register()']
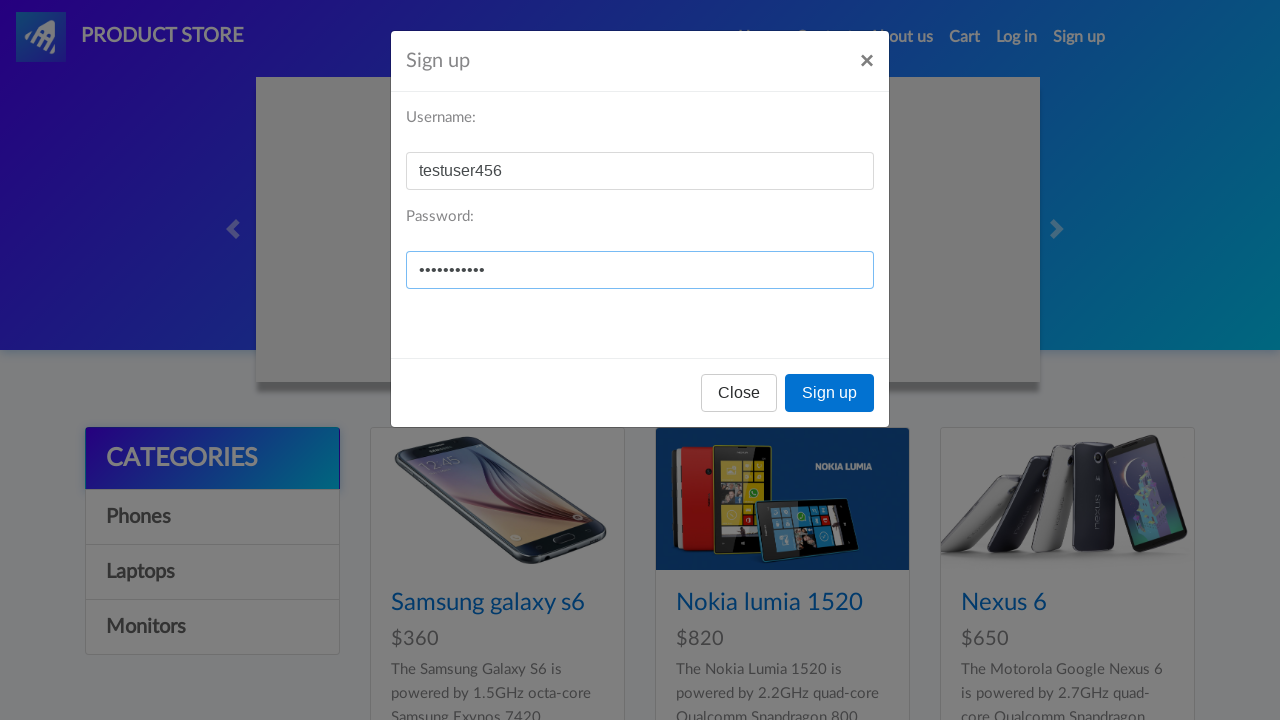

Set up dialog handler to accept alerts
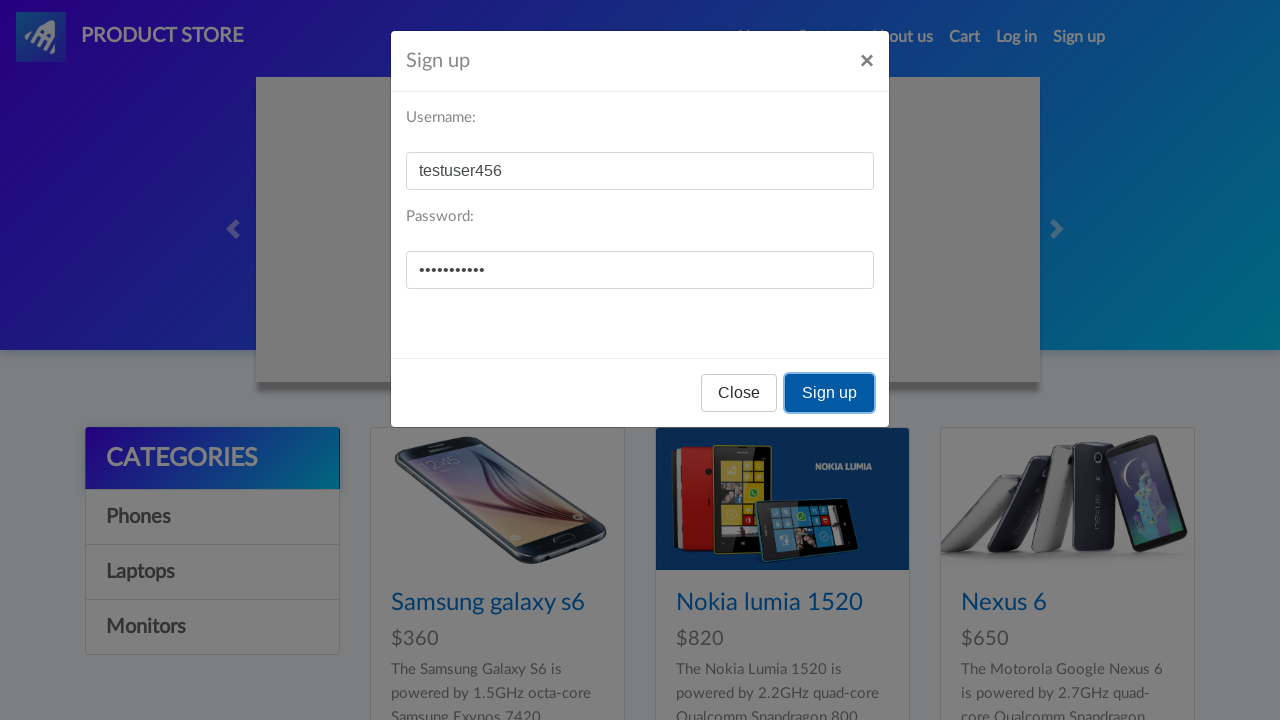

Waited for alert to be processed
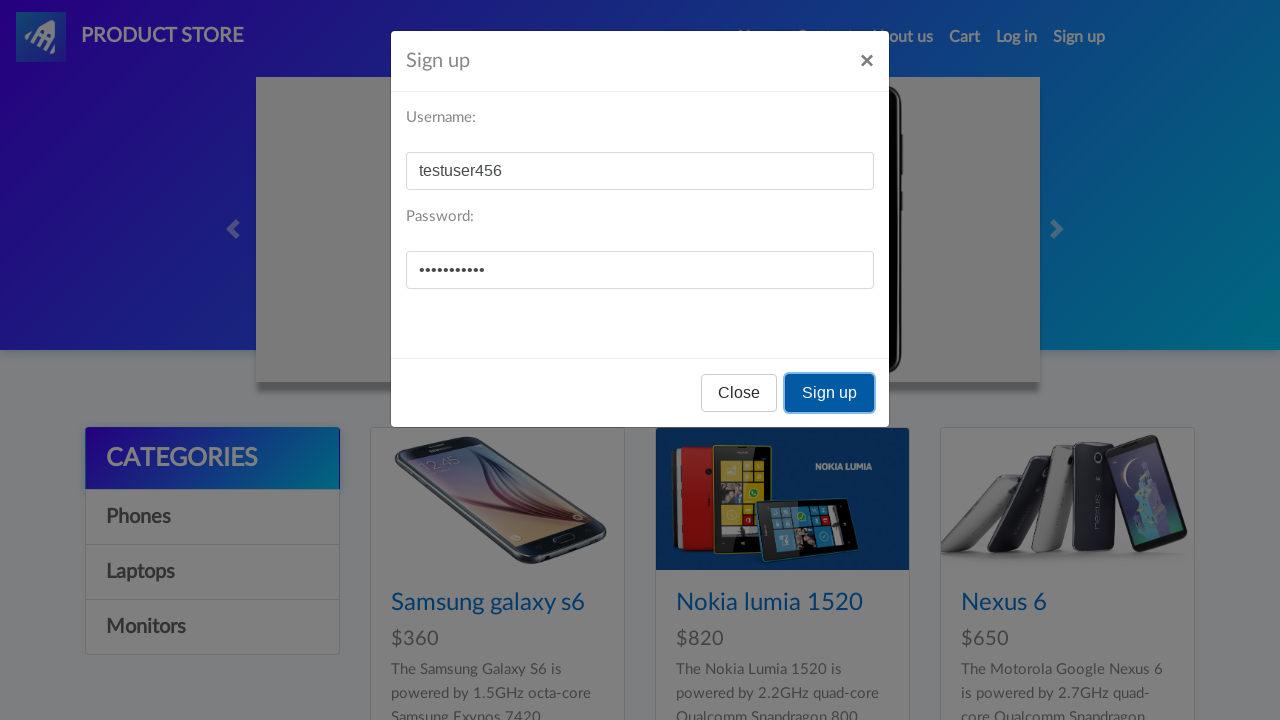

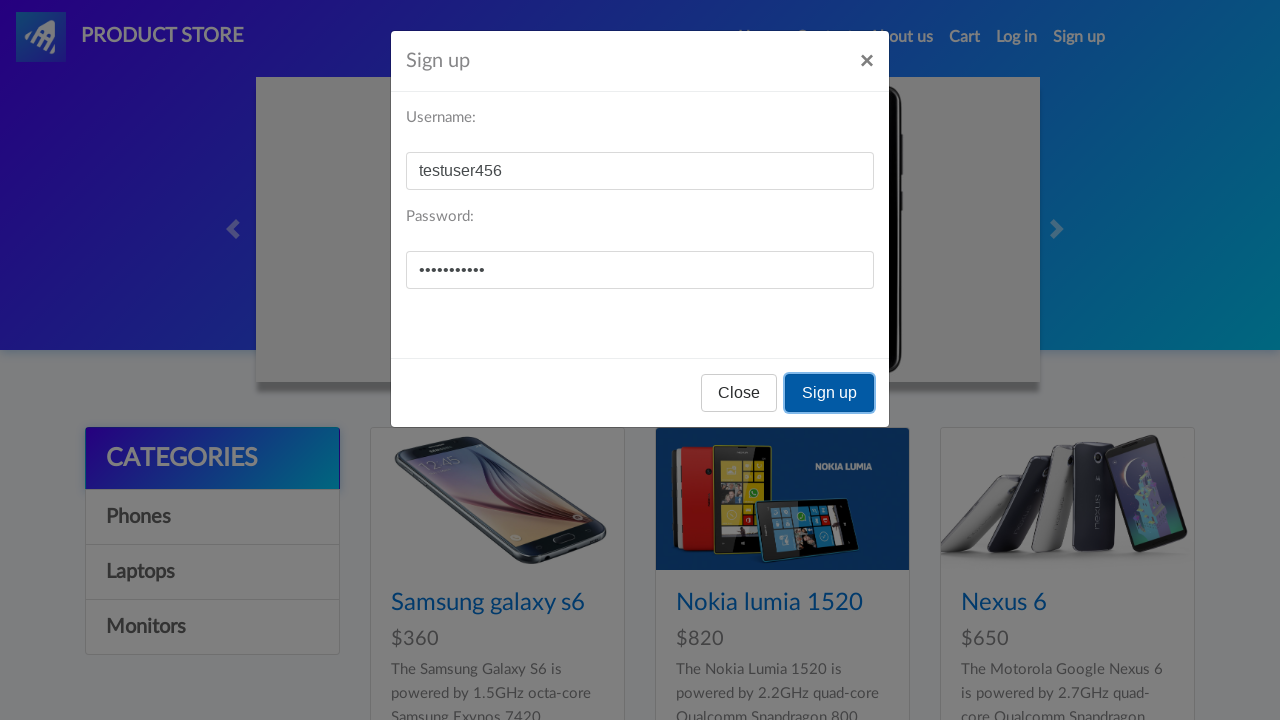